Performs a right-click (context click) action on the "Open Window" button on the Rahul Shetty Academy automation practice page

Starting URL: https://www.rahulshettyacademy.com/AutomationPractice/

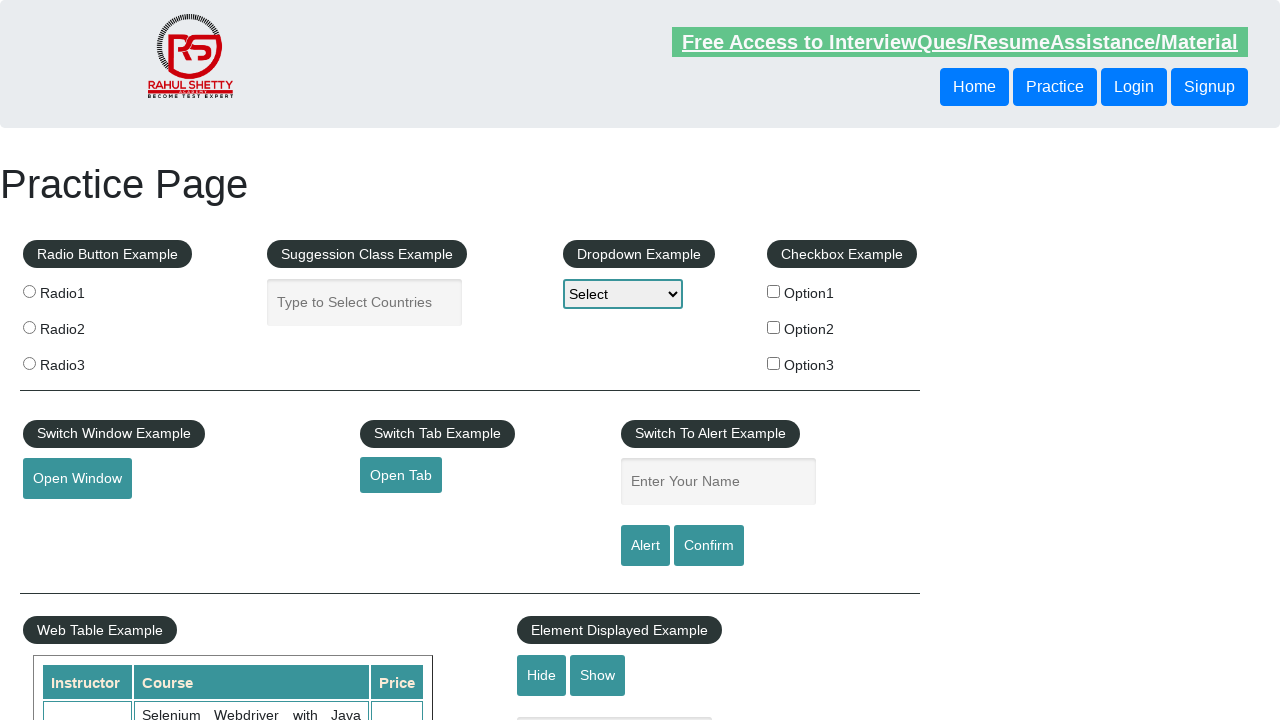

Navigated to Rahul Shetty Academy automation practice page
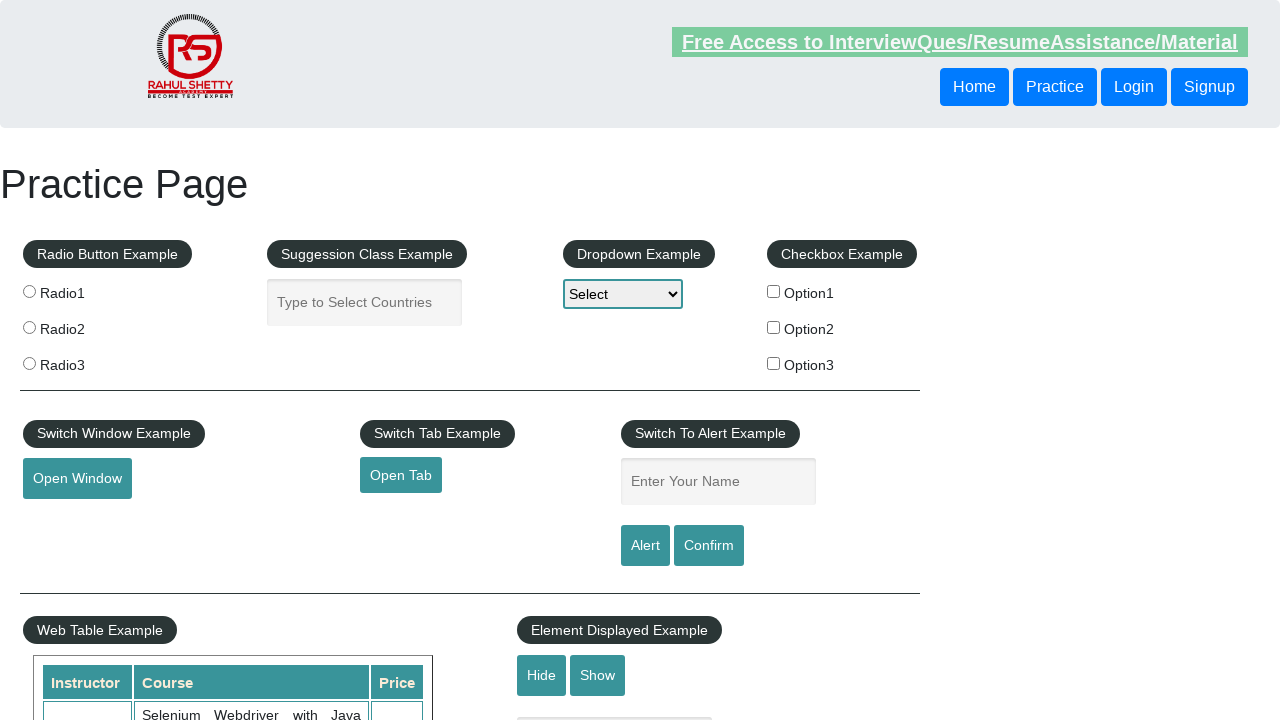

Located the 'Open Window' button
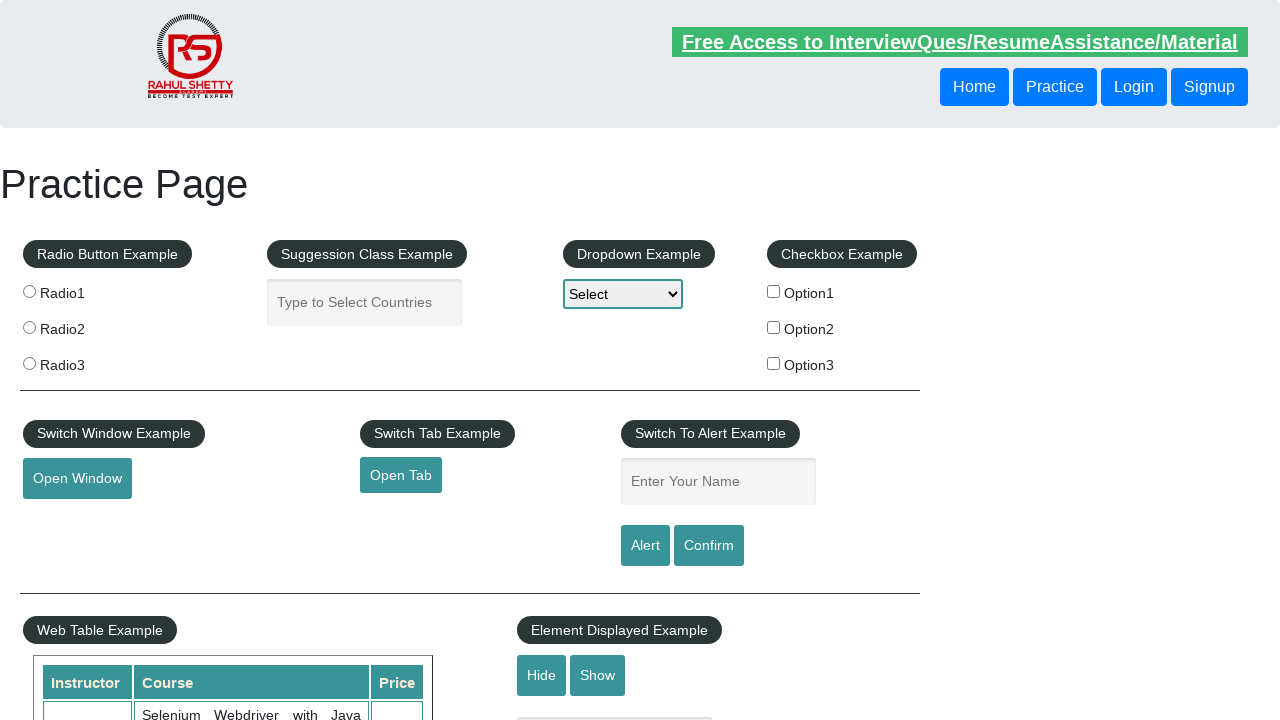

Performed right-click (context click) on the 'Open Window' button at (77, 479) on xpath=//*[@id="openwindow"]
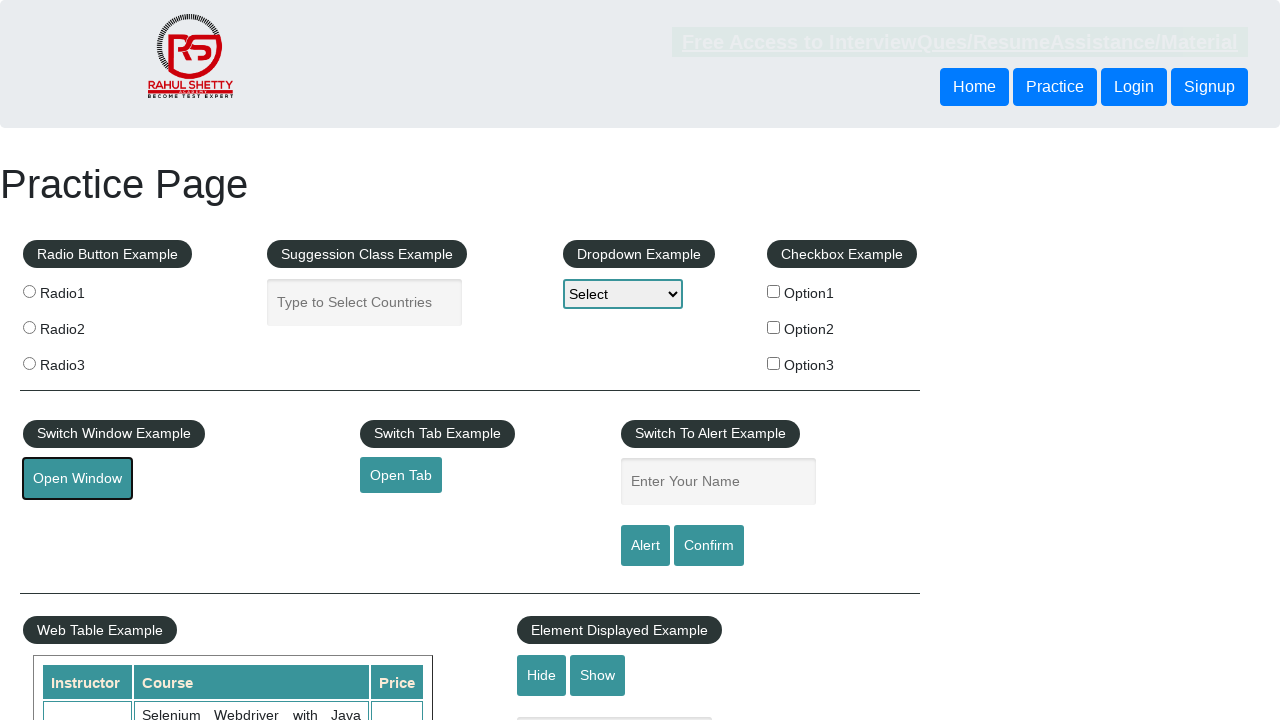

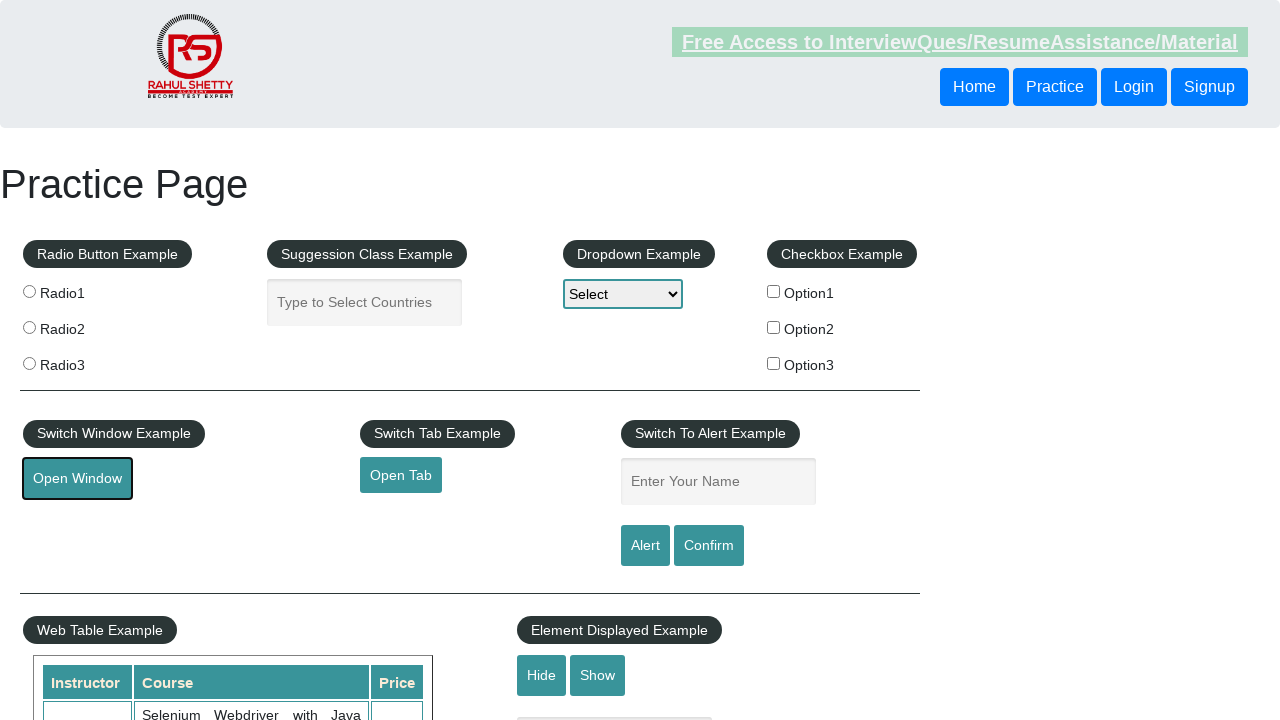